Tests dynamic loading functionality where a new element is added to the page after clicking a start button and waiting for a loading bar to complete

Starting URL: https://the-internet.herokuapp.com/dynamic_loading/2

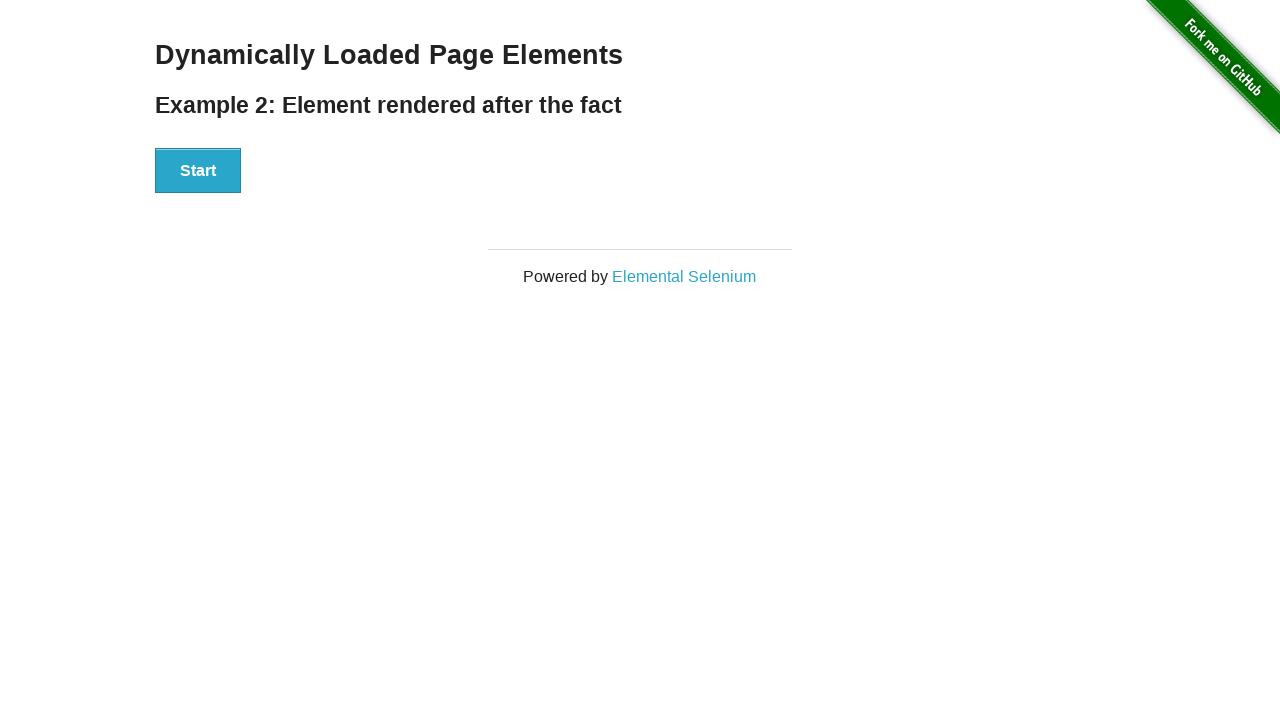

Clicked the Start button to initiate dynamic loading at (198, 171) on #start button
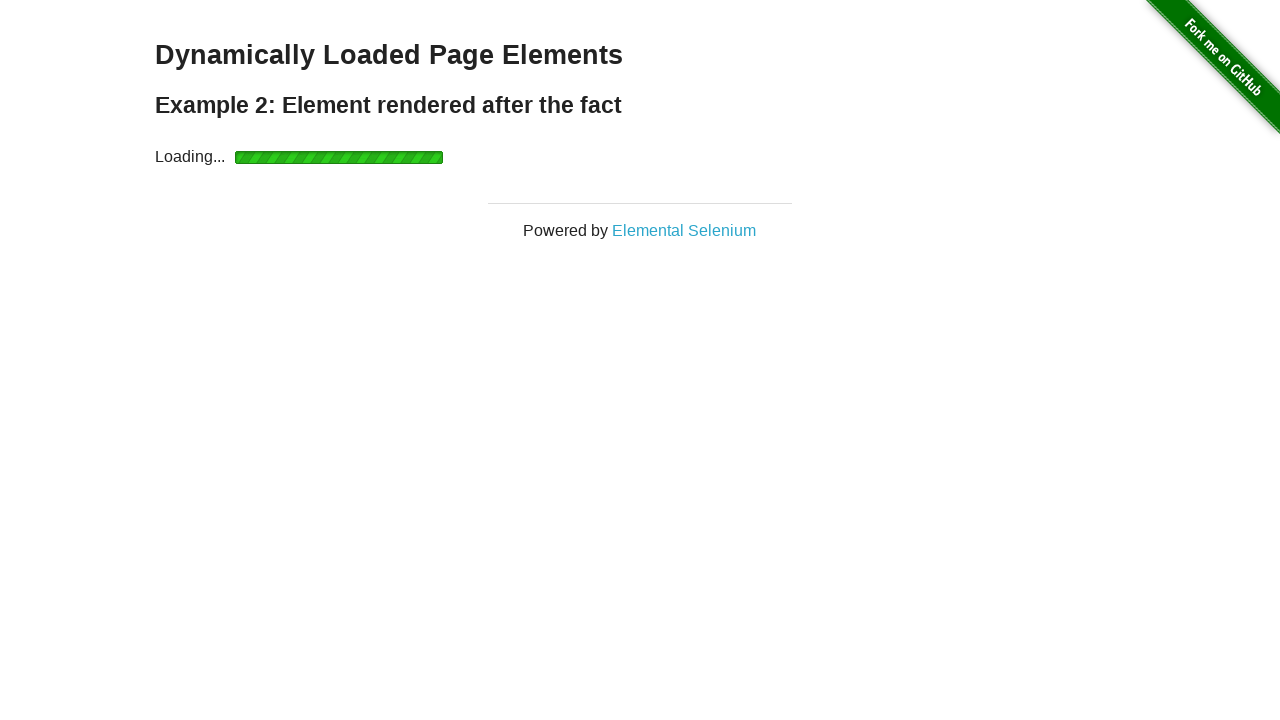

Waited for the finish element to appear after loading bar completed
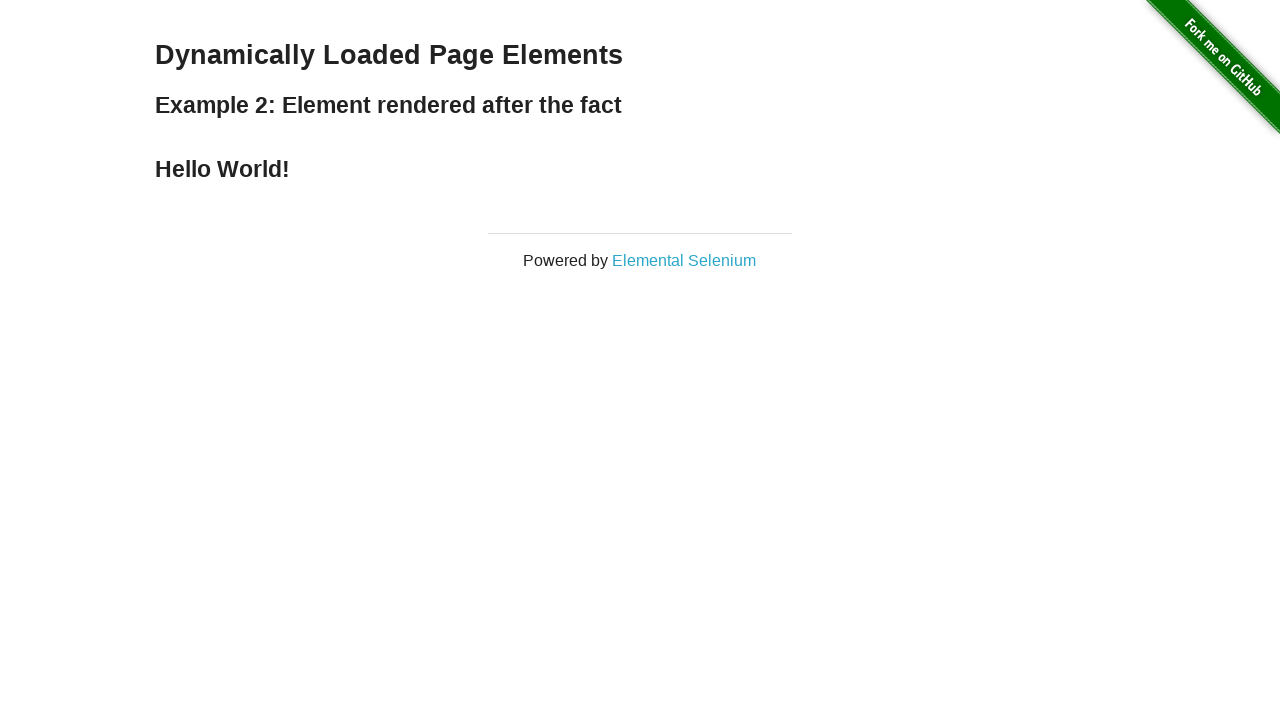

Verified that the finish element is visible on the page
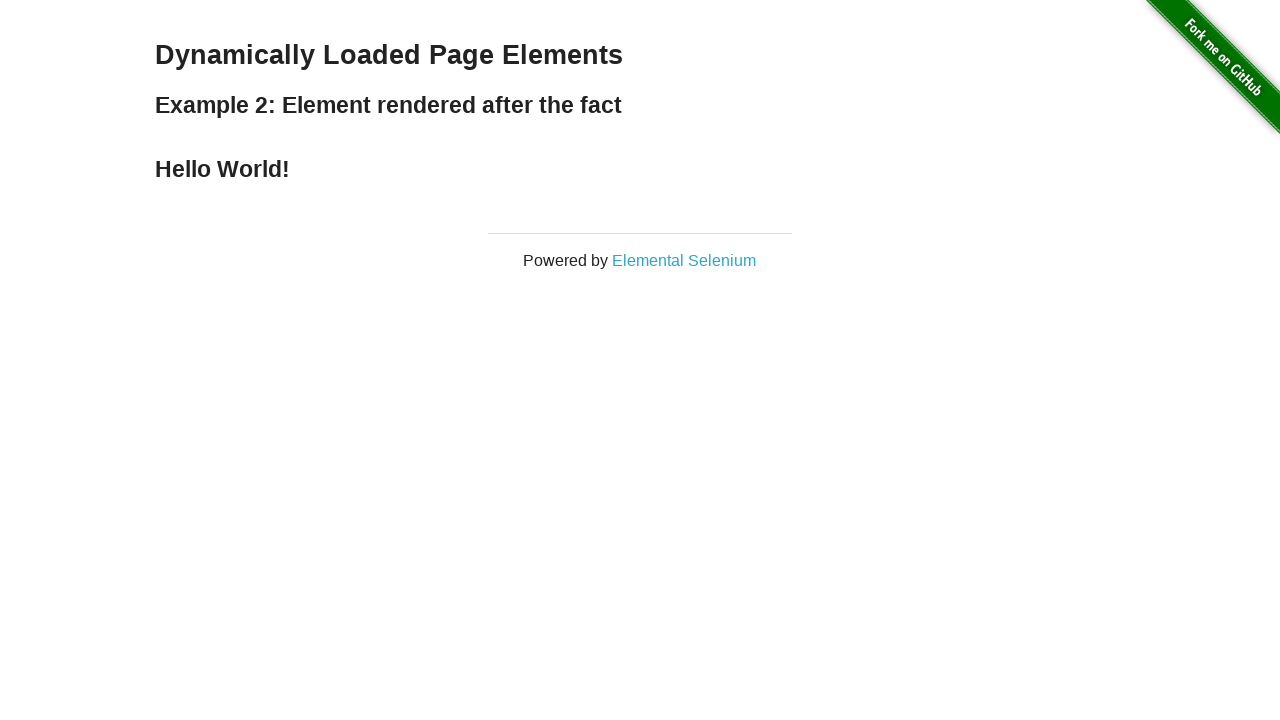

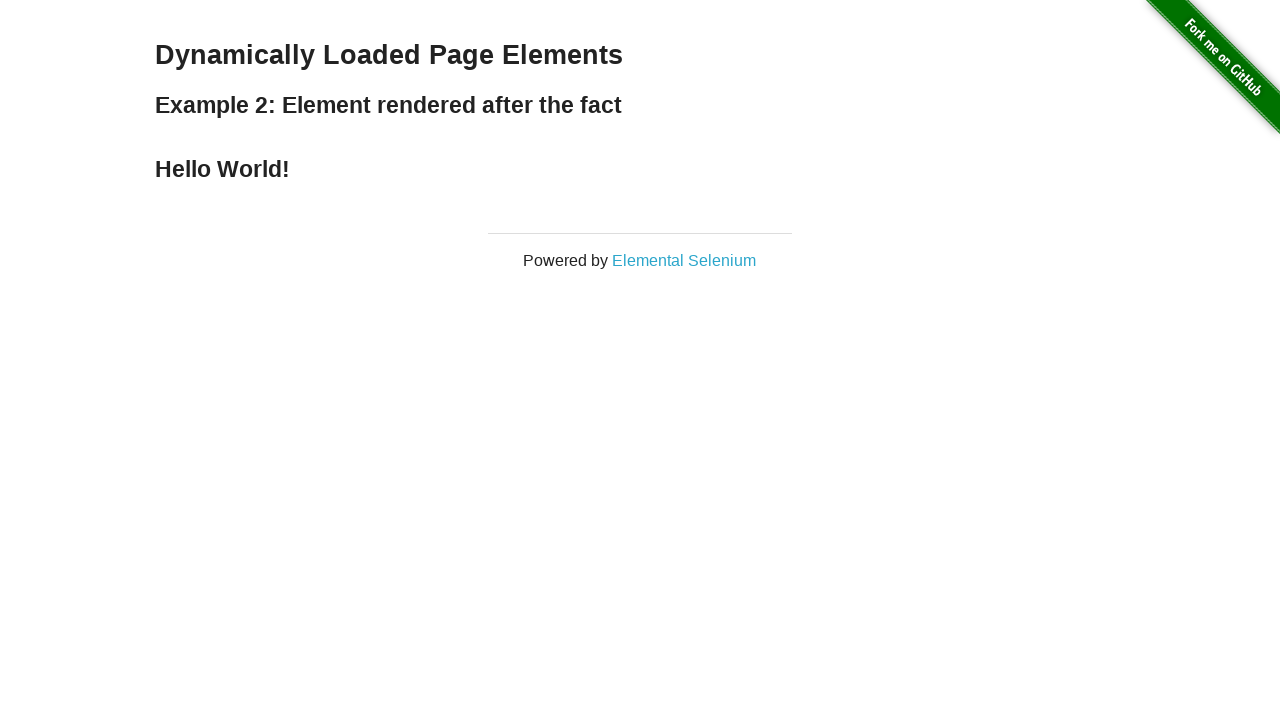